Tests that empty username and password fields show an error message about username being required

Starting URL: https://www.saucedemo.com/

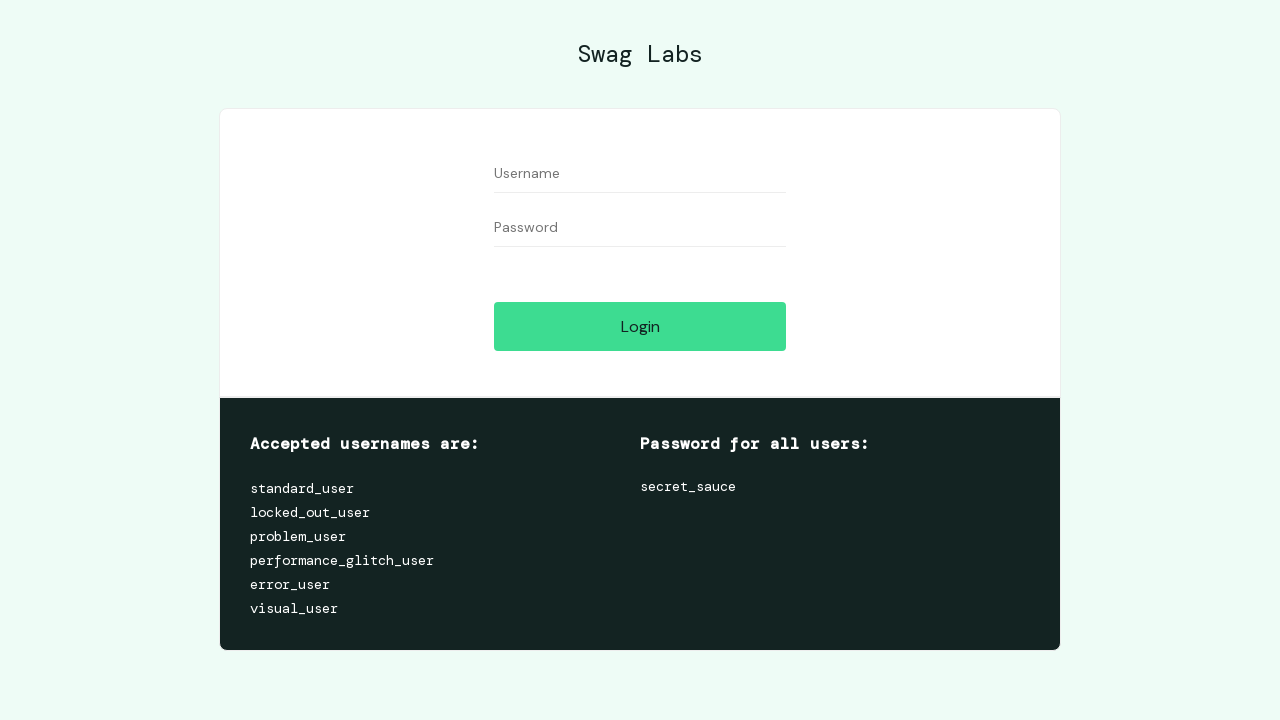

Left username field empty on #user-name
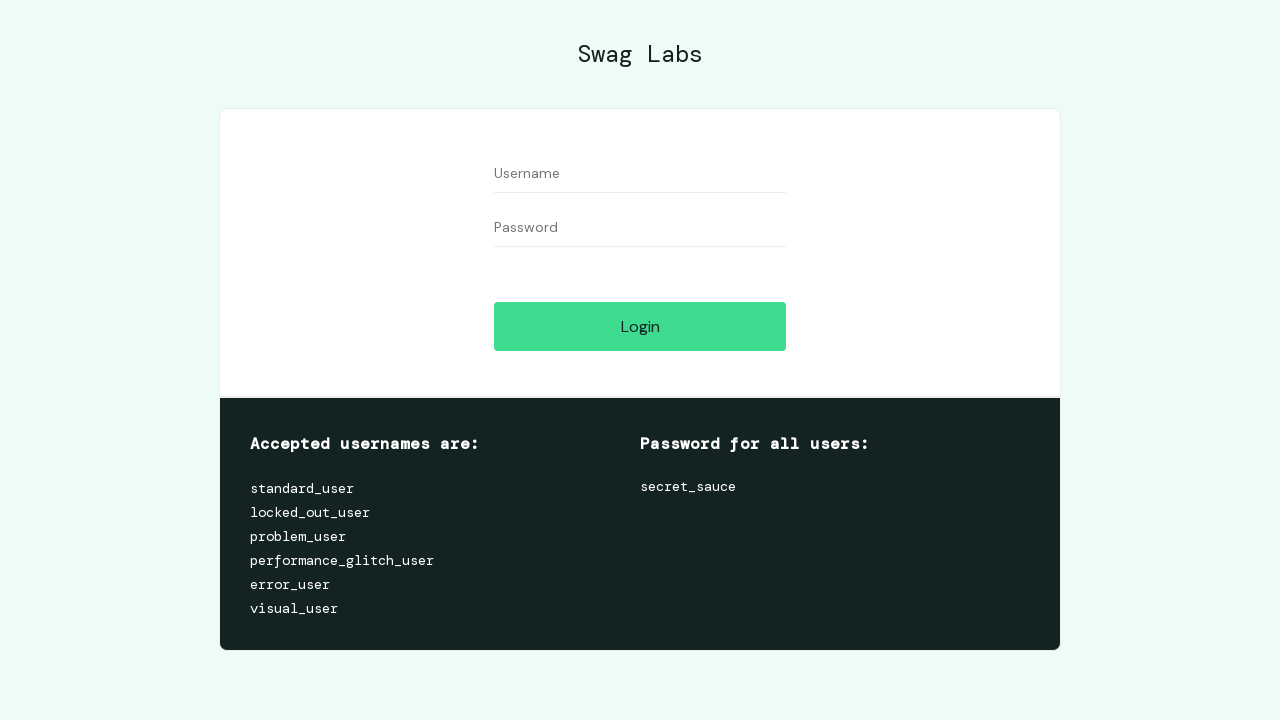

Left password field empty on #password
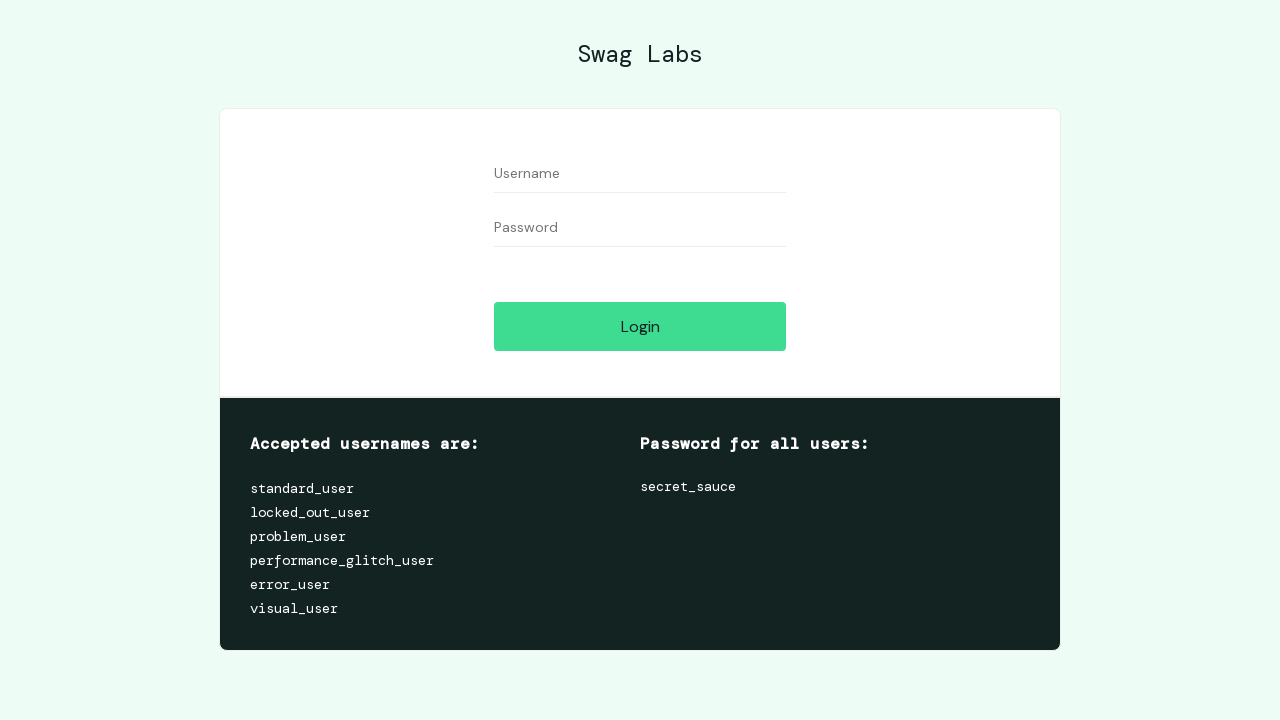

Clicked login button with empty credentials at (640, 326) on #login-button
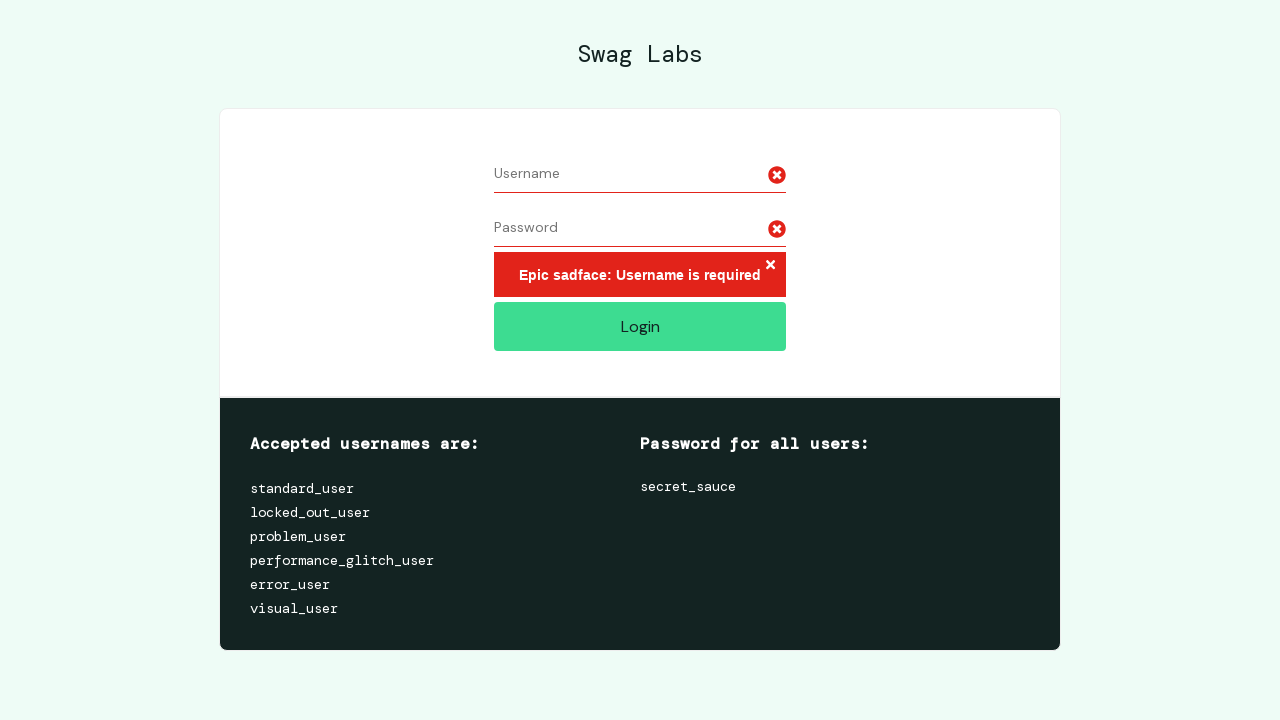

Error message appeared on page
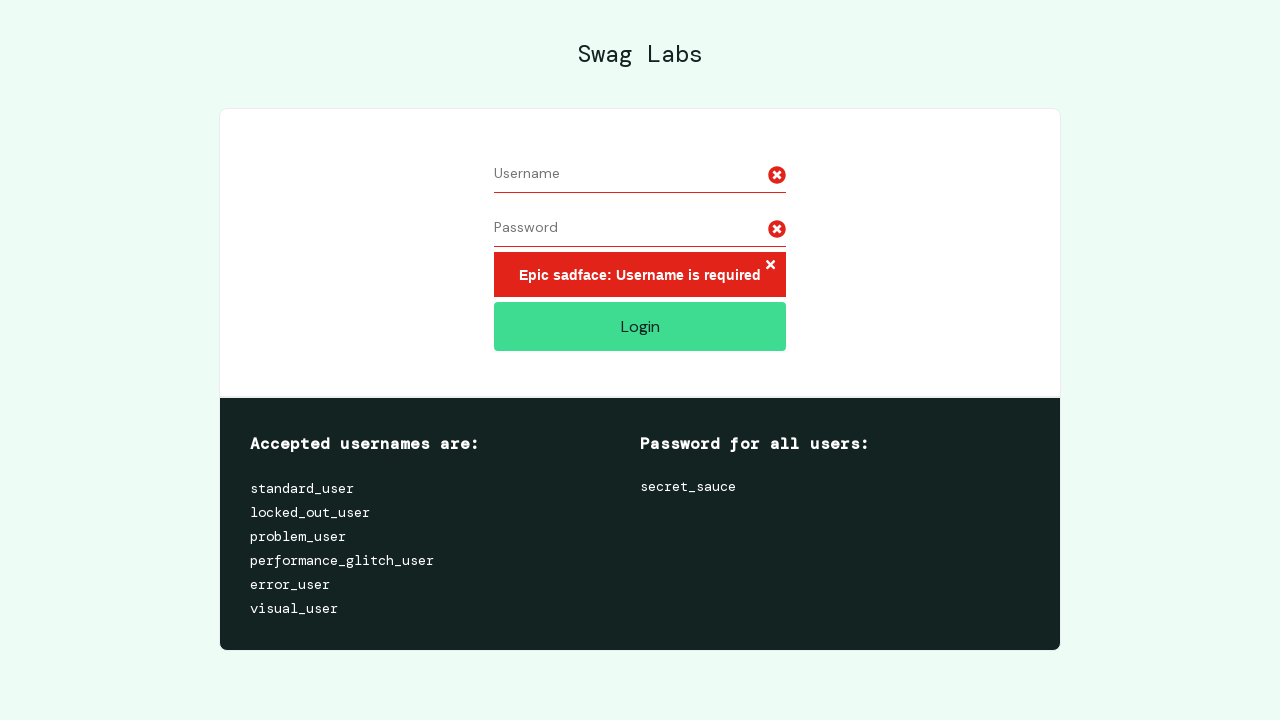

Located error message element
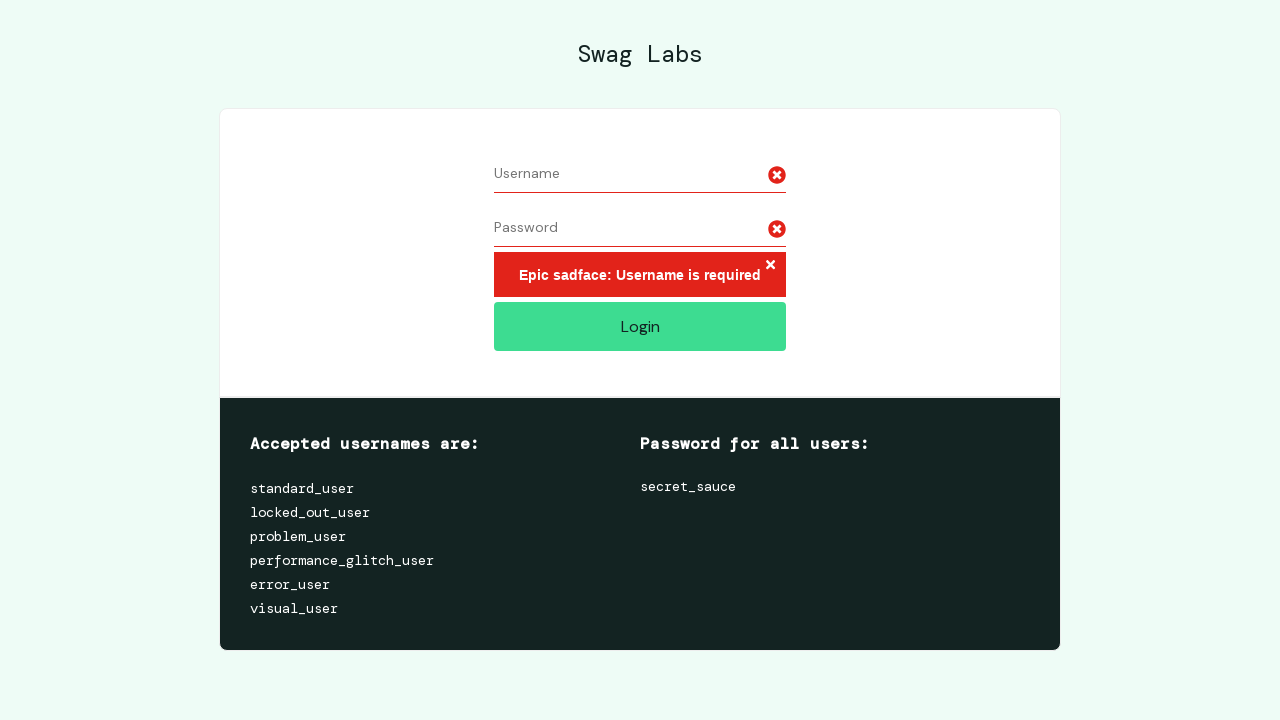

Verified error message displays 'Epic sadface: Username is required'
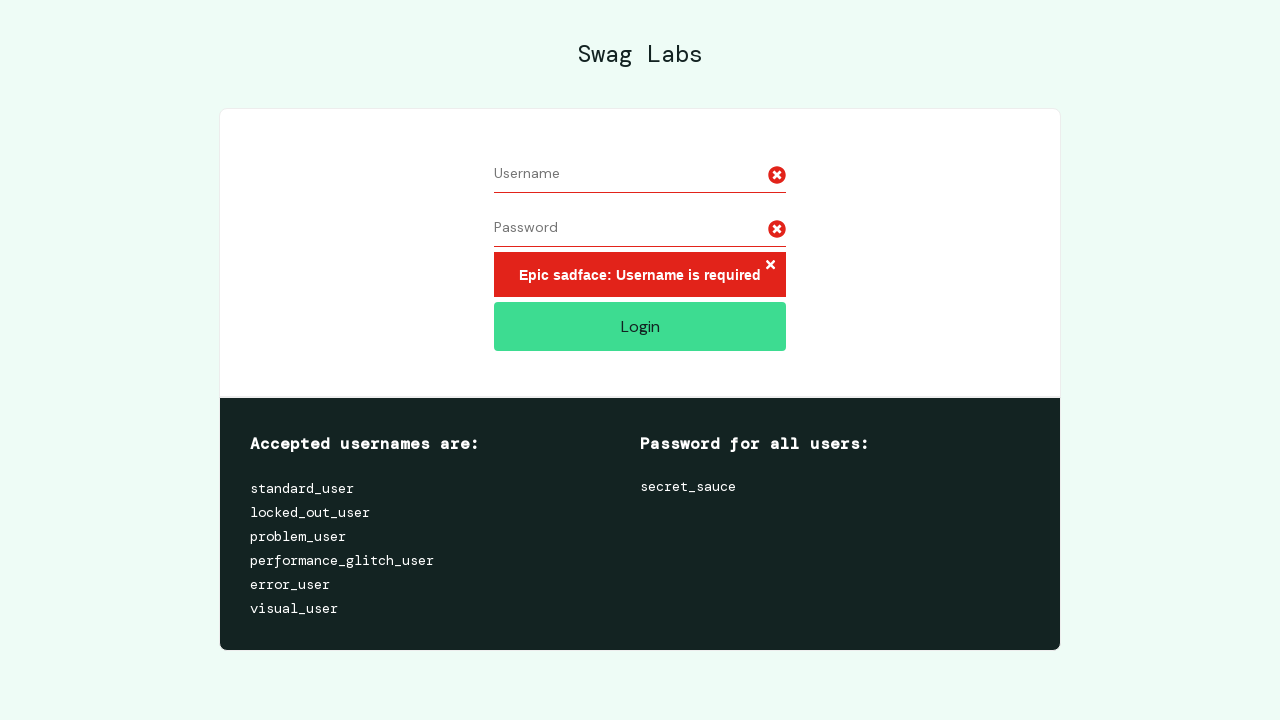

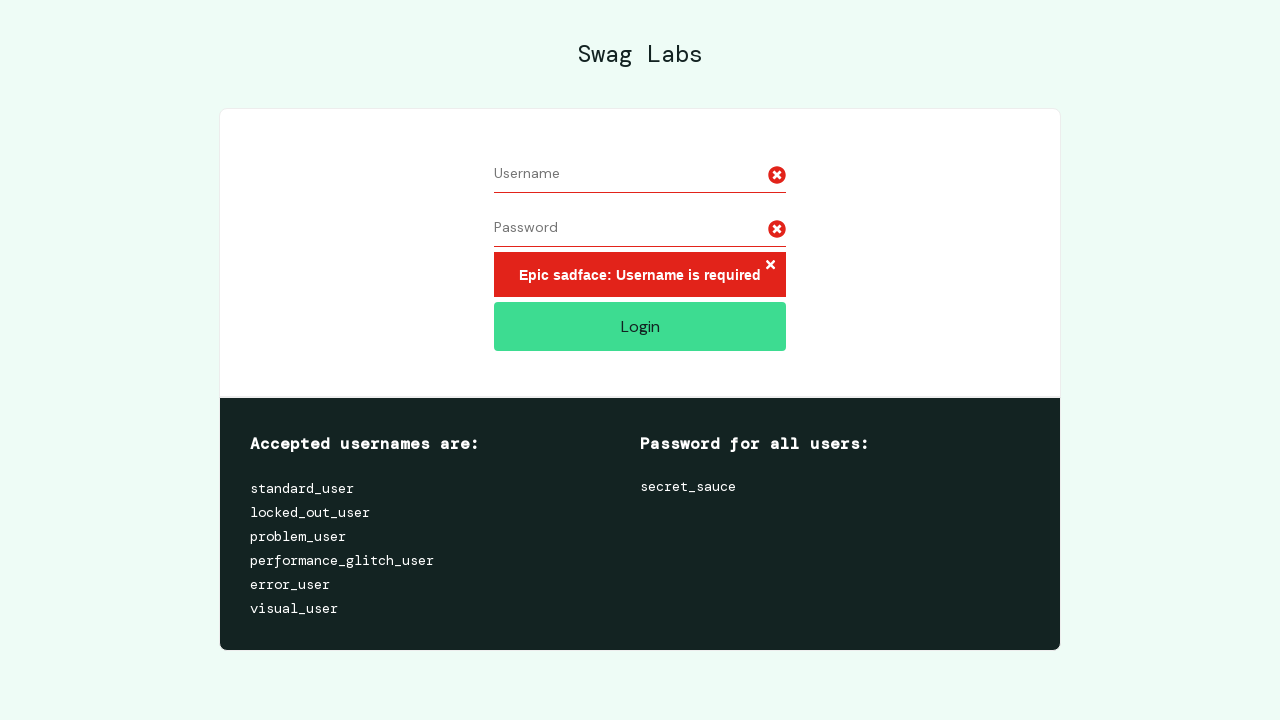